Tests clicking a button by ID selector and accepting the alert that appears

Starting URL: https://igorsmasc.github.io/botoes_atividade_selenium/

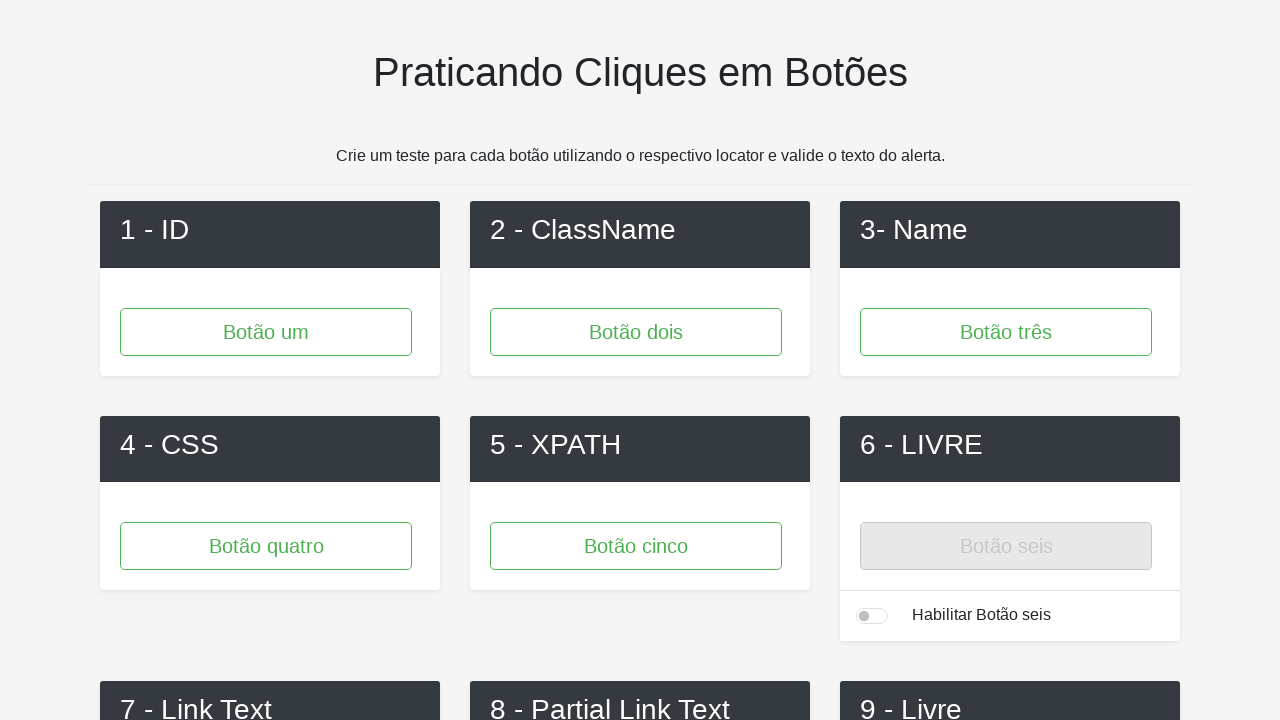

Clicked button with ID 'button1' at (266, 332) on #button1
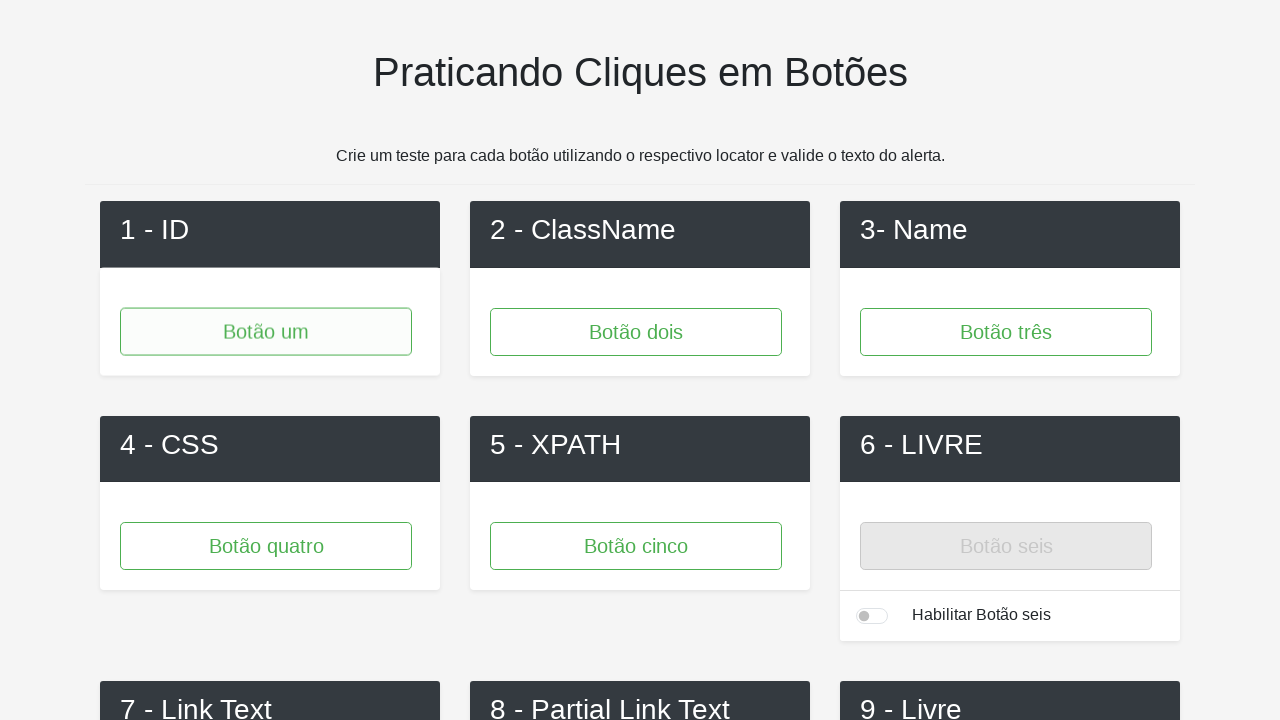

Set up dialog handler to accept alerts
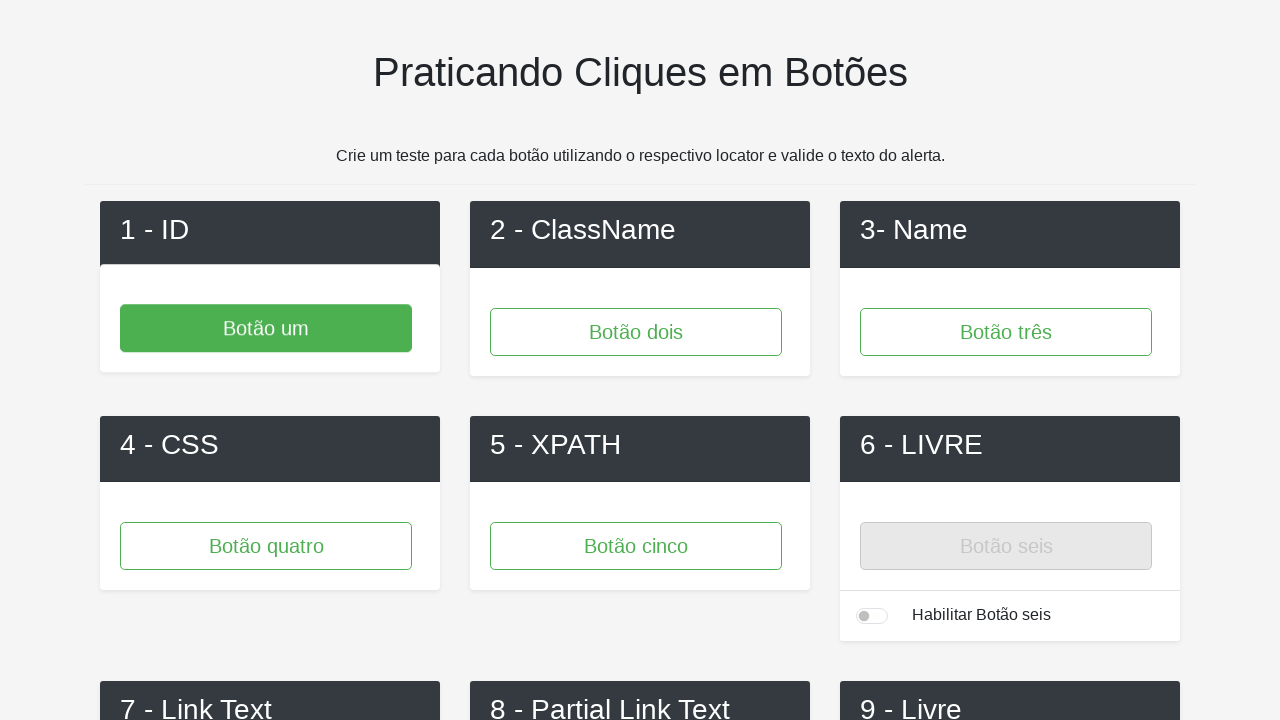

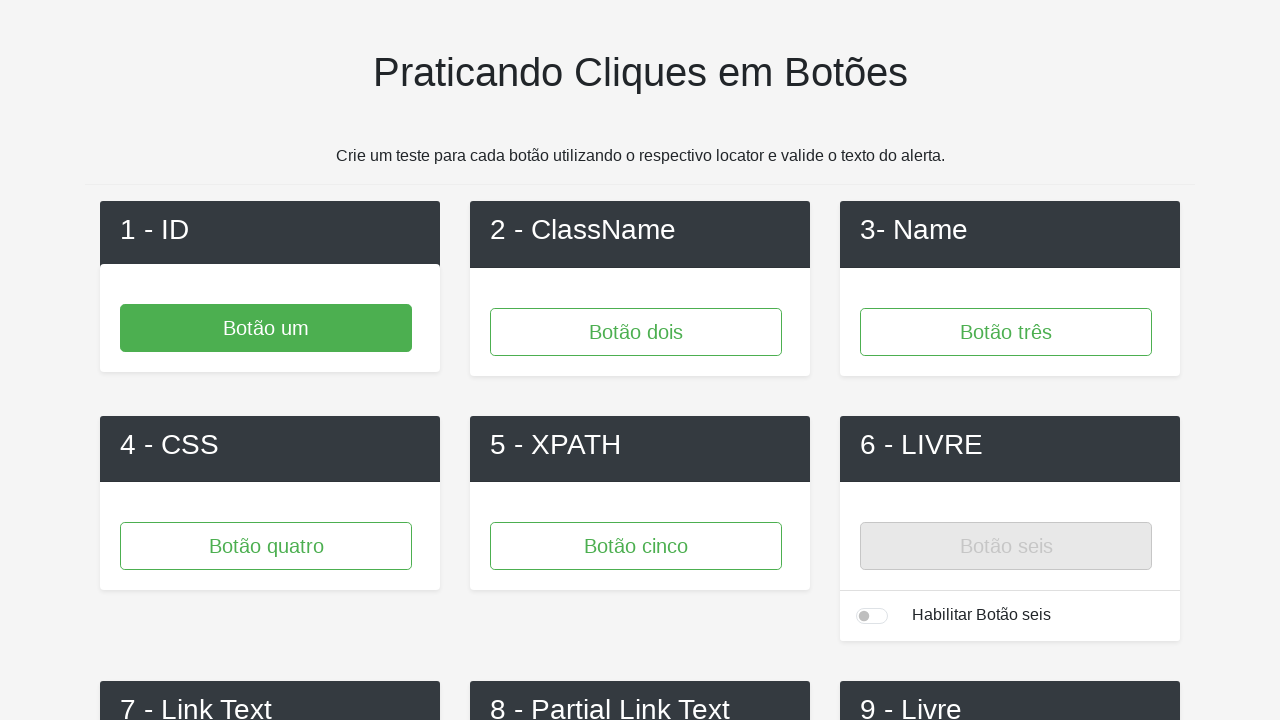